Tests form submission on Angular practice page by filling various form fields including text inputs, checkboxes, radio buttons, and dropdowns, then verifying the success message

Starting URL: https://rahulshettyacademy.com/angularpractice/

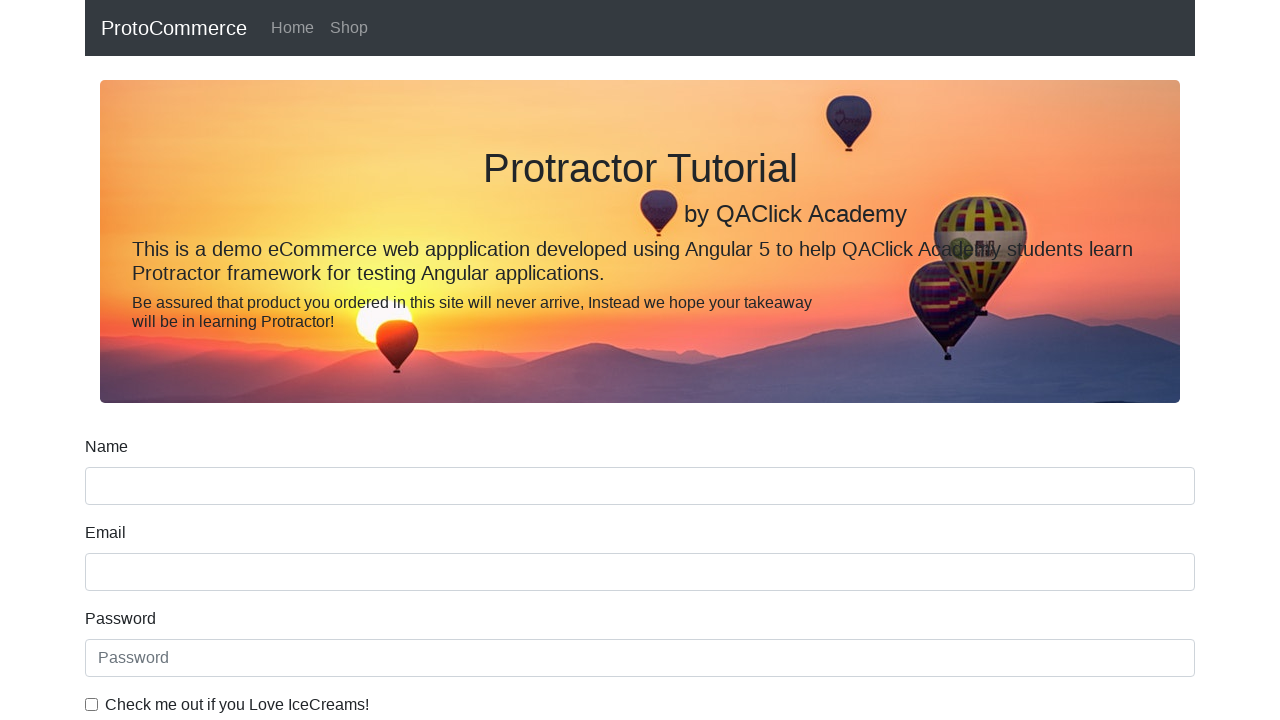

Filled name field with 'test' on //input[@name='name']
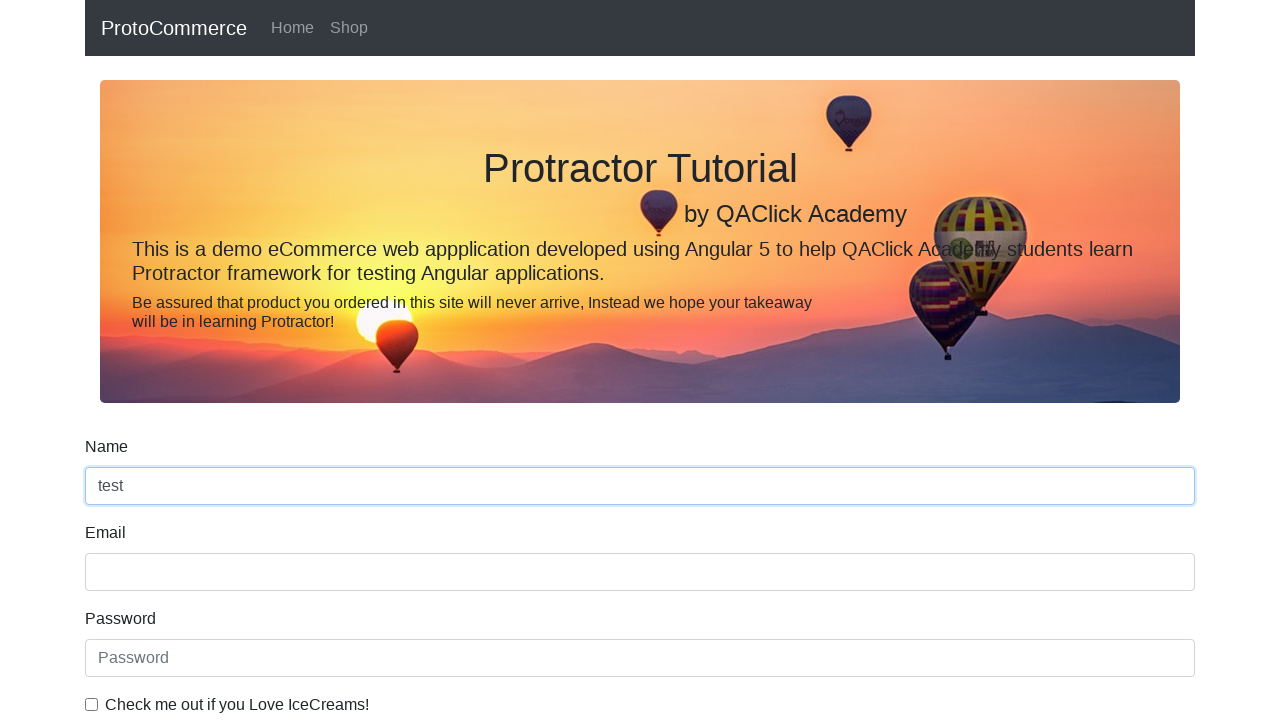

Filled email field with 'test@gmail.com' on input[name='email']
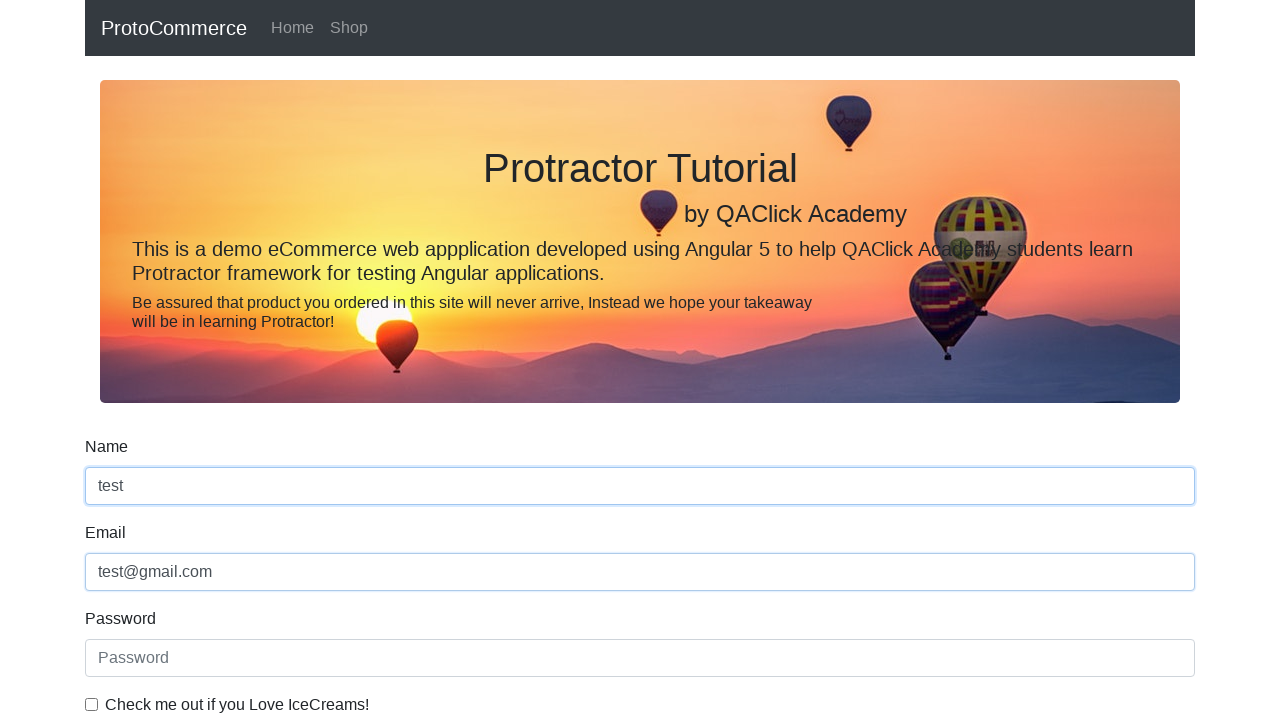

Filled password field with 'test@123' on #exampleInputPassword1
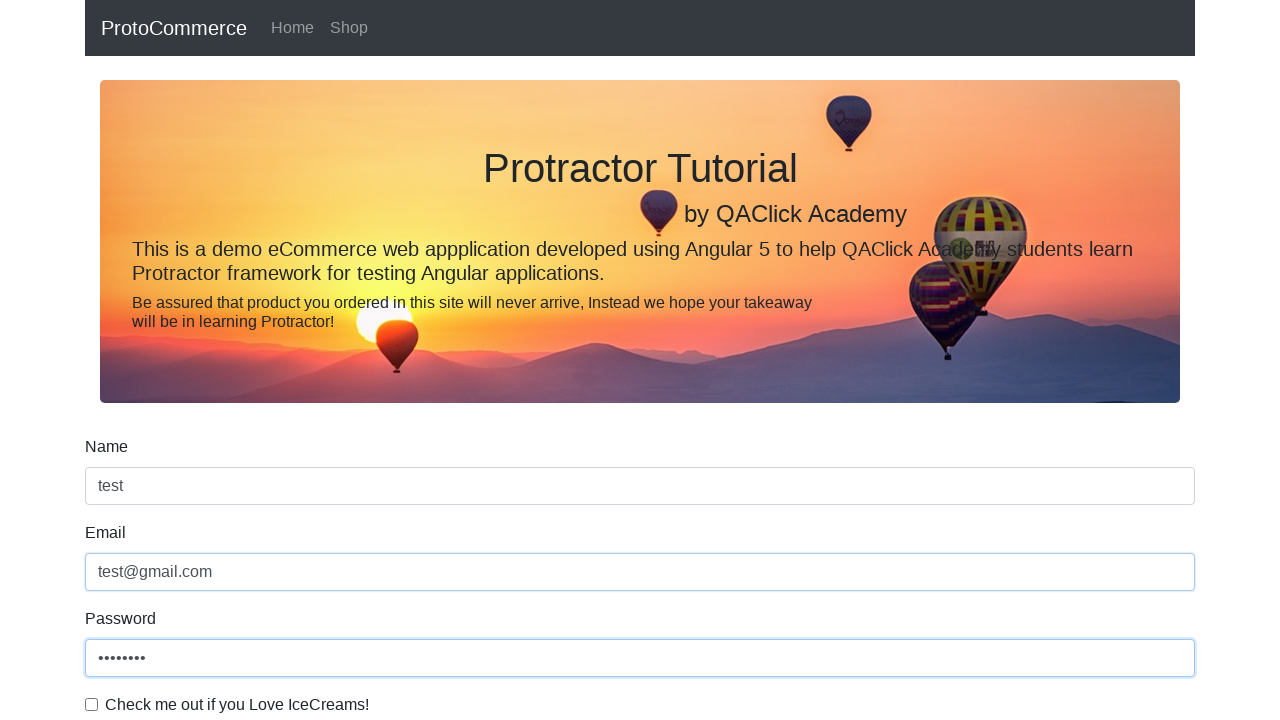

Clicked checkbox at (92, 704) on #exampleCheck1
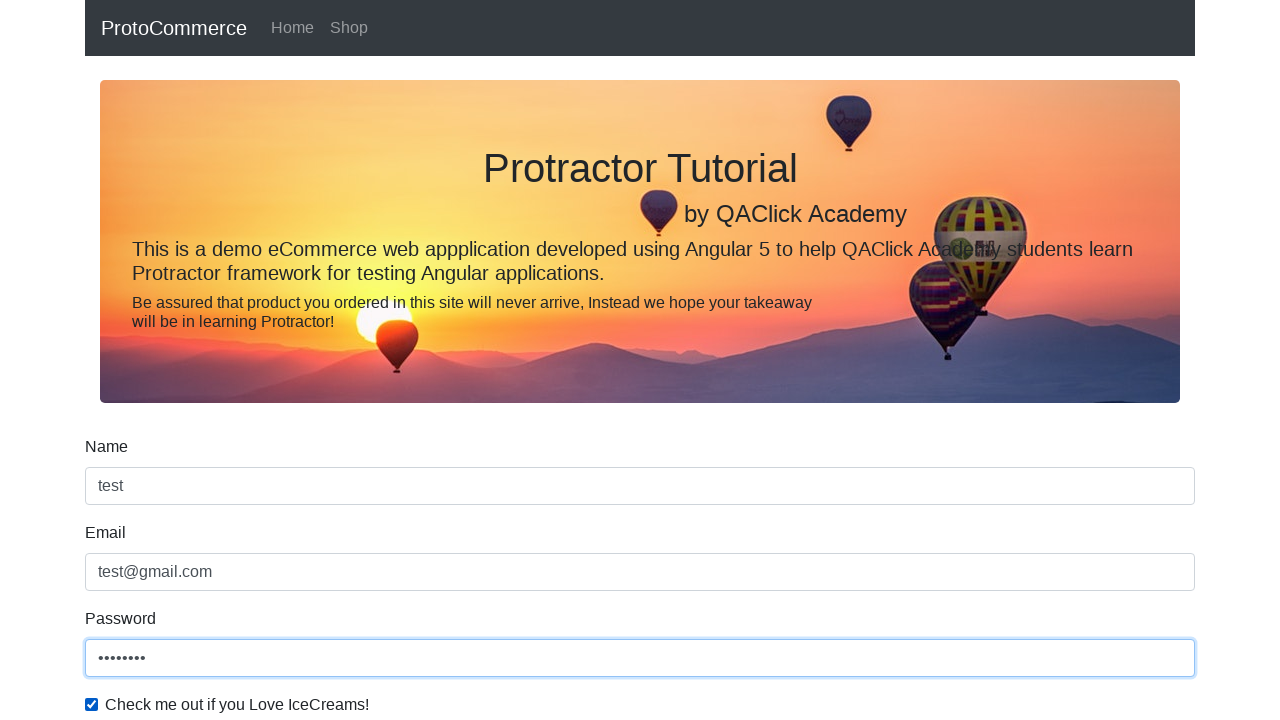

Clicked radio button at (238, 360) on #inlineRadio1
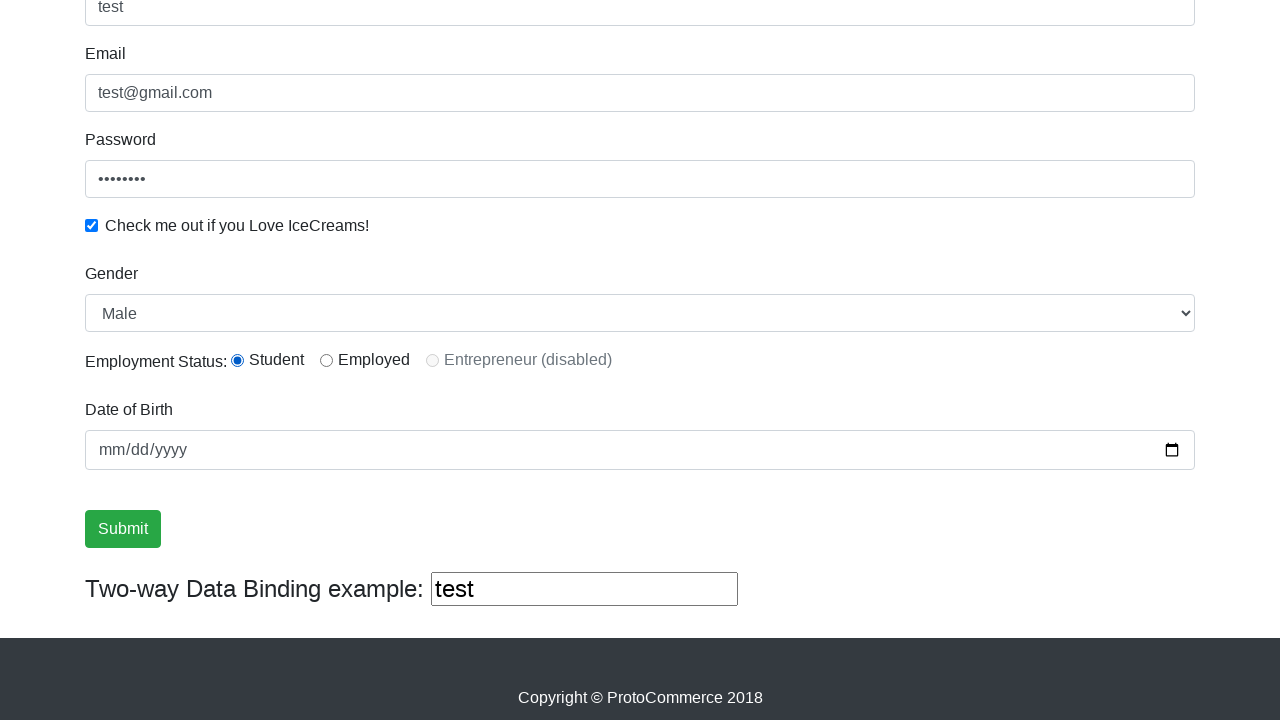

Selected 'Female' from dropdown on #exampleFormControlSelect1
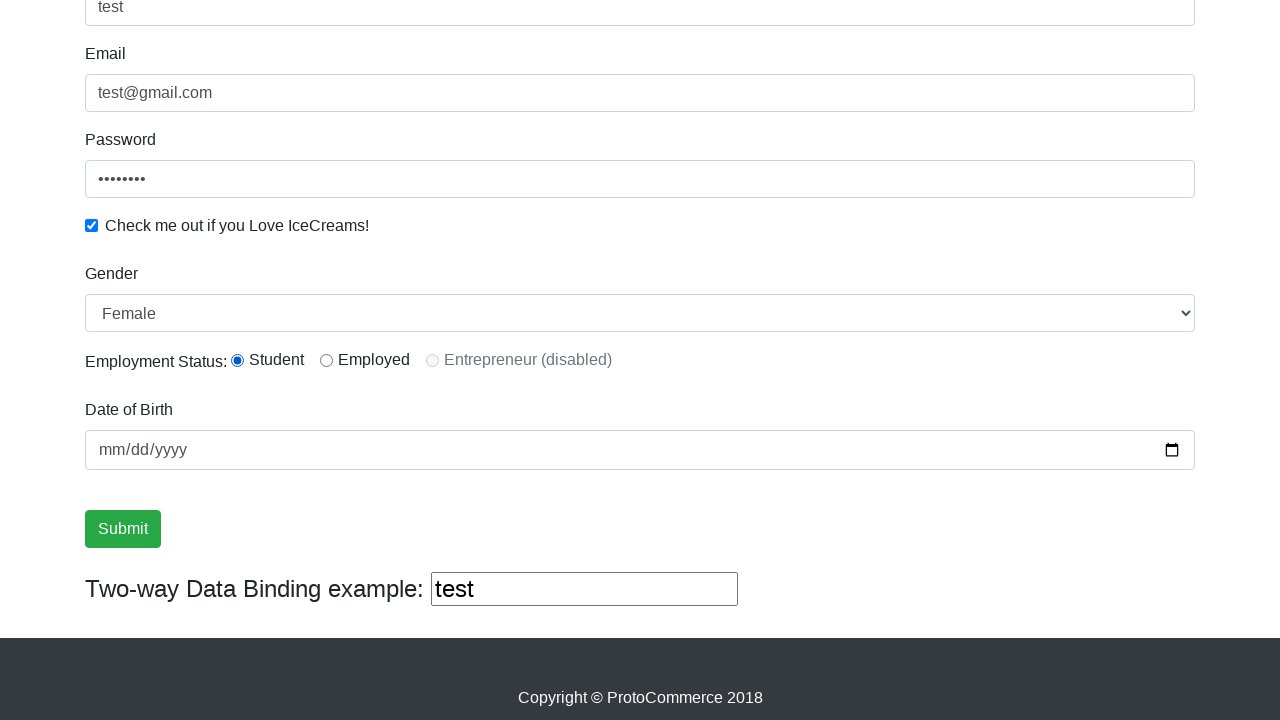

Selected dropdown option at index 0 (Male) on #exampleFormControlSelect1
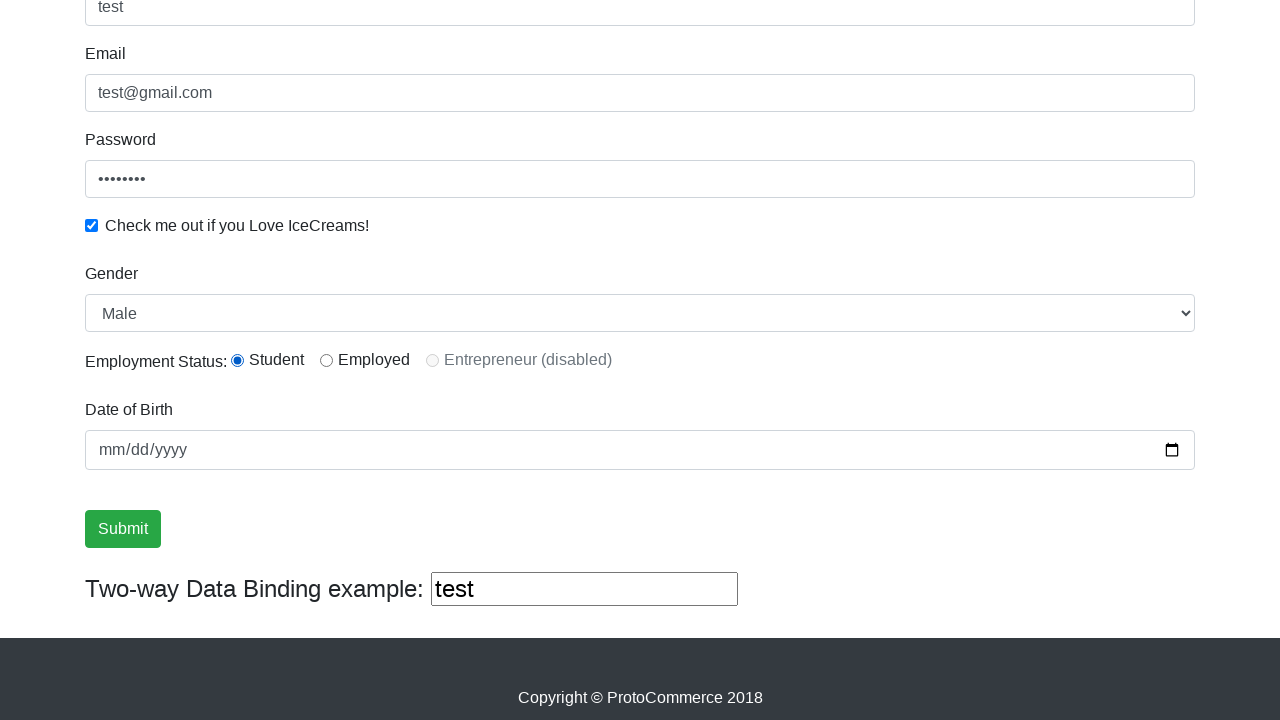

Clicked submit button to submit form at (123, 529) on .btn-success
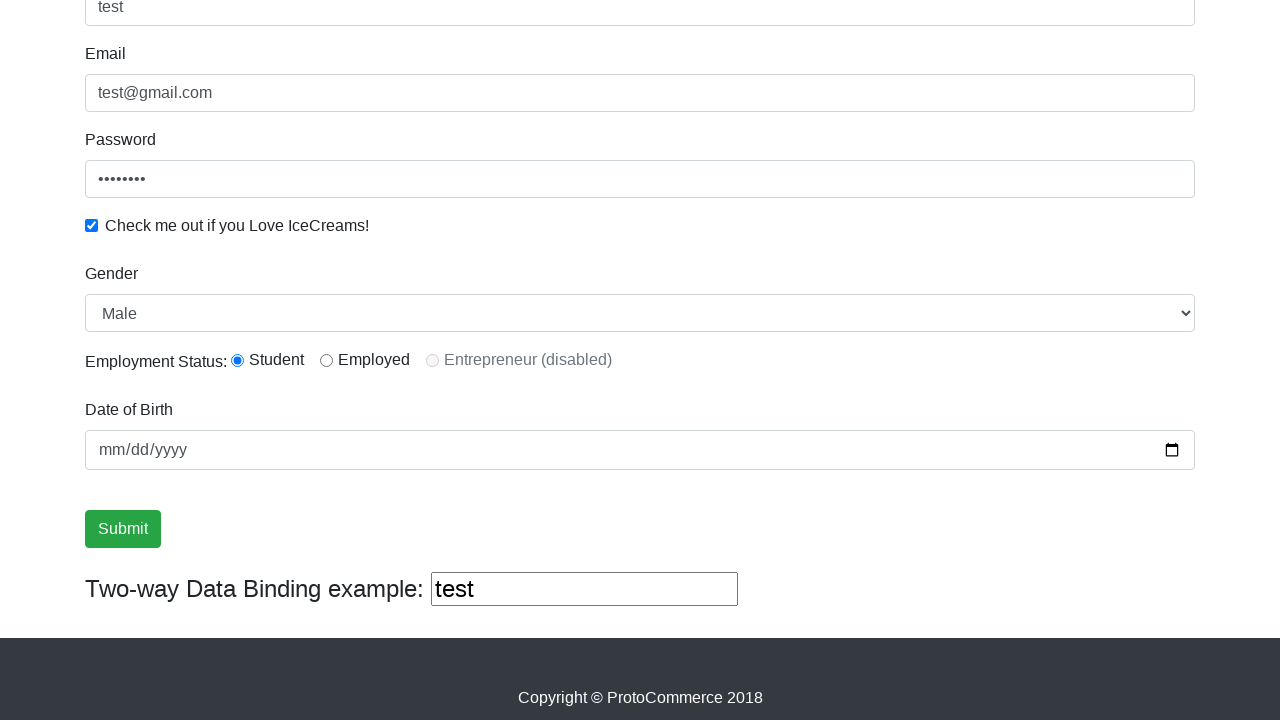

Located success alert element
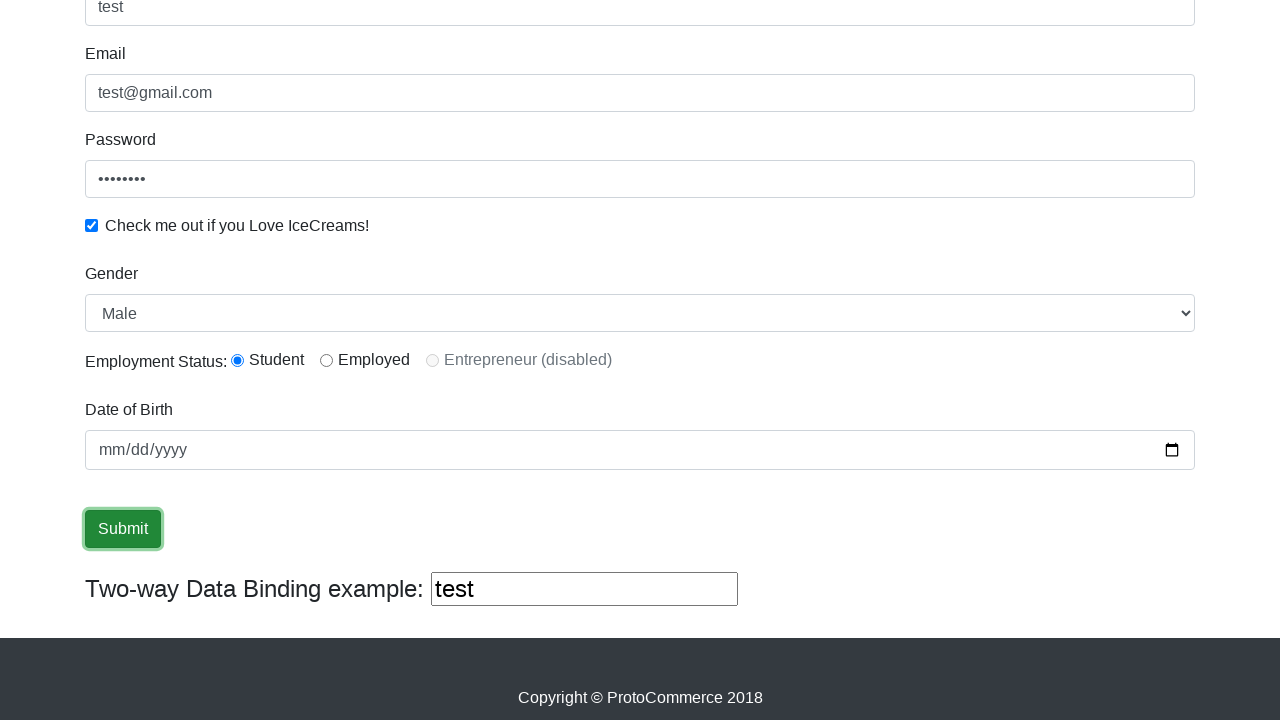

Waited for success alert to appear
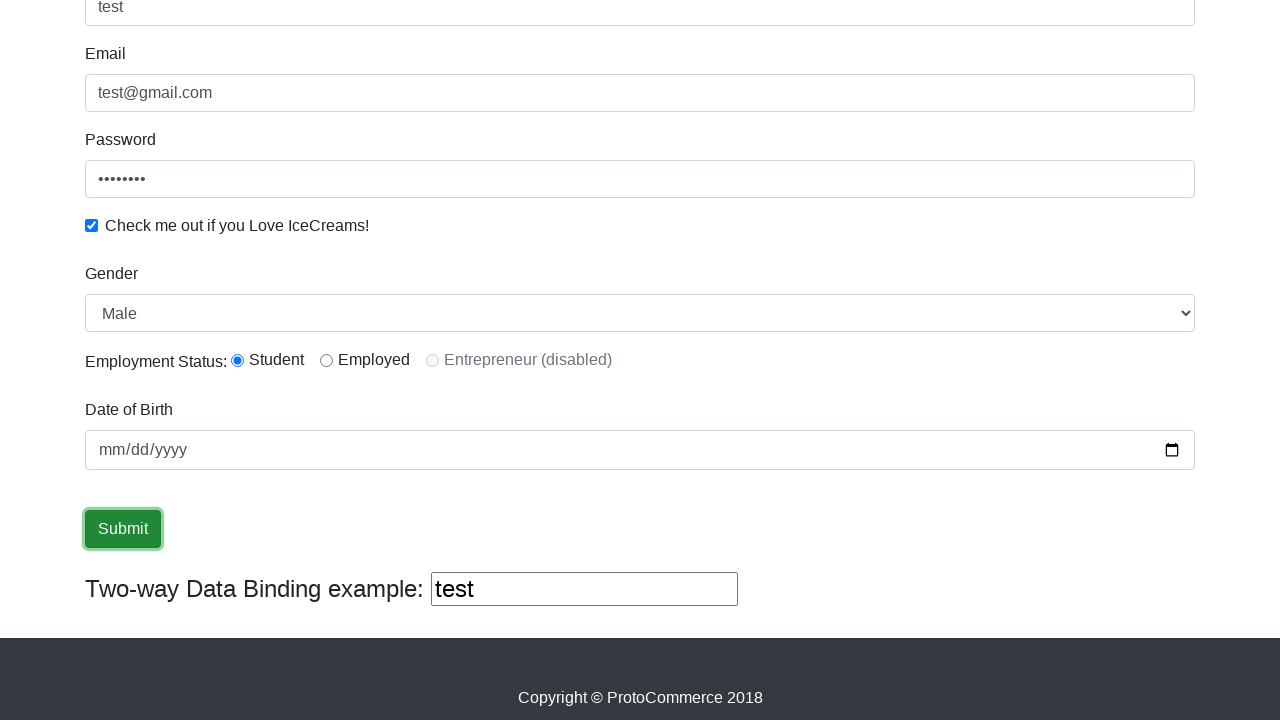

Retrieved success alert text content
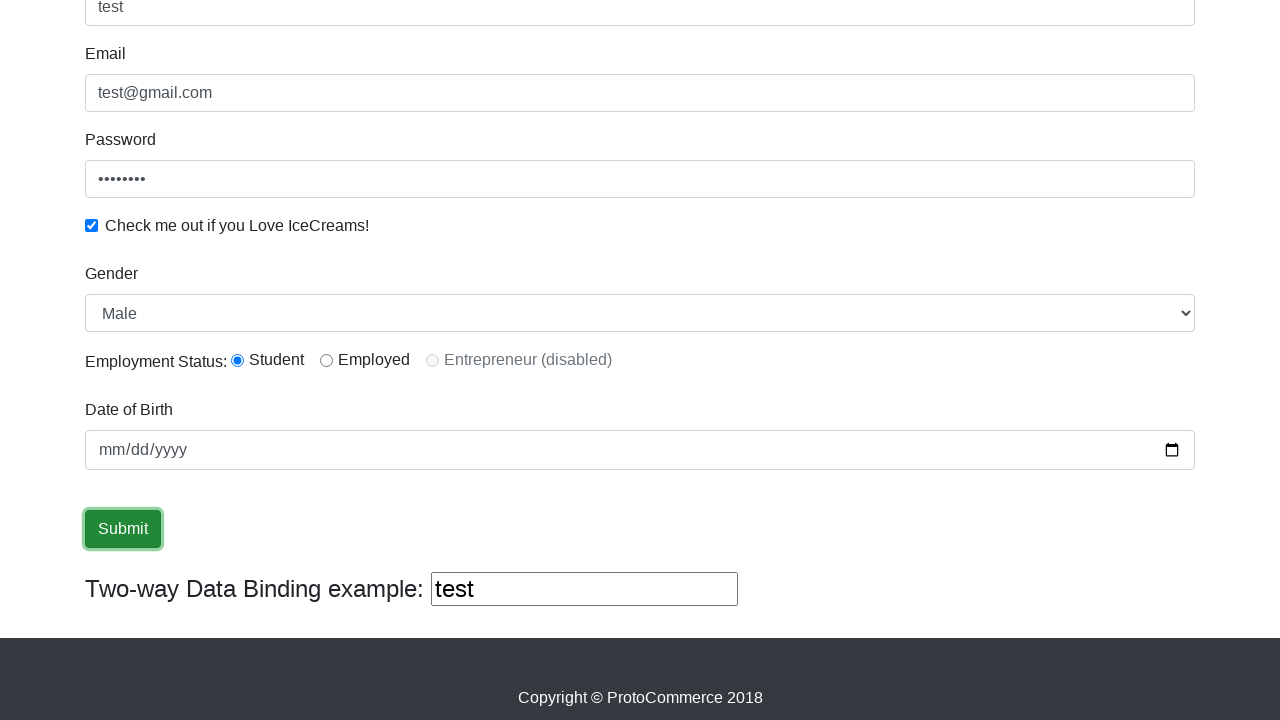

Verified 'Success' text is present in alert
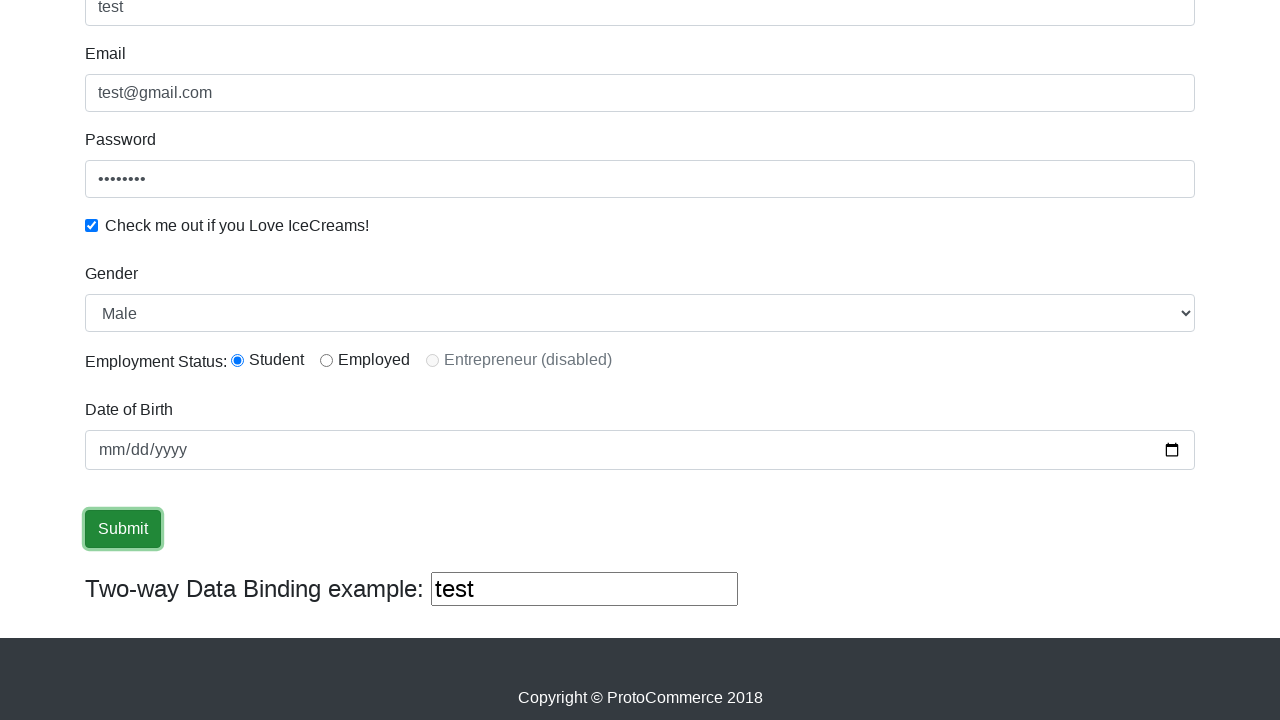

Filled name field with 'Automation' on input[name='name']:nth-child(1)
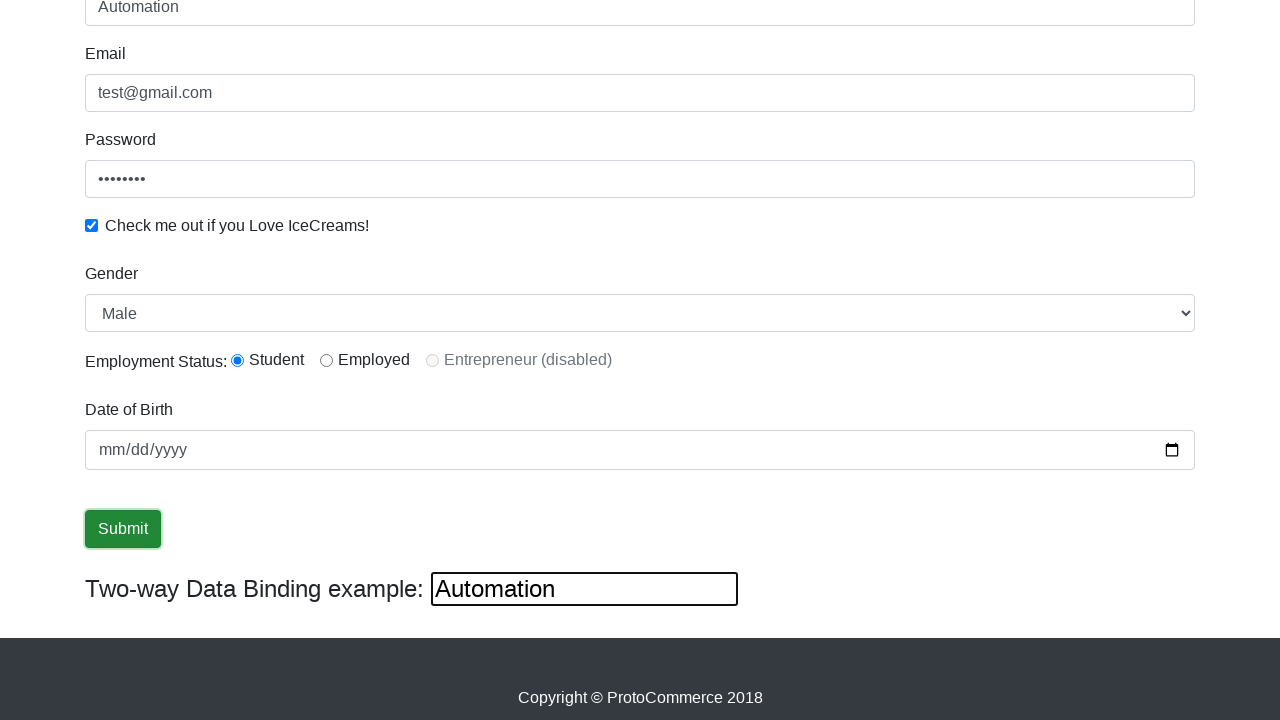

Cleared name field on input[name='name']:nth-child(1)
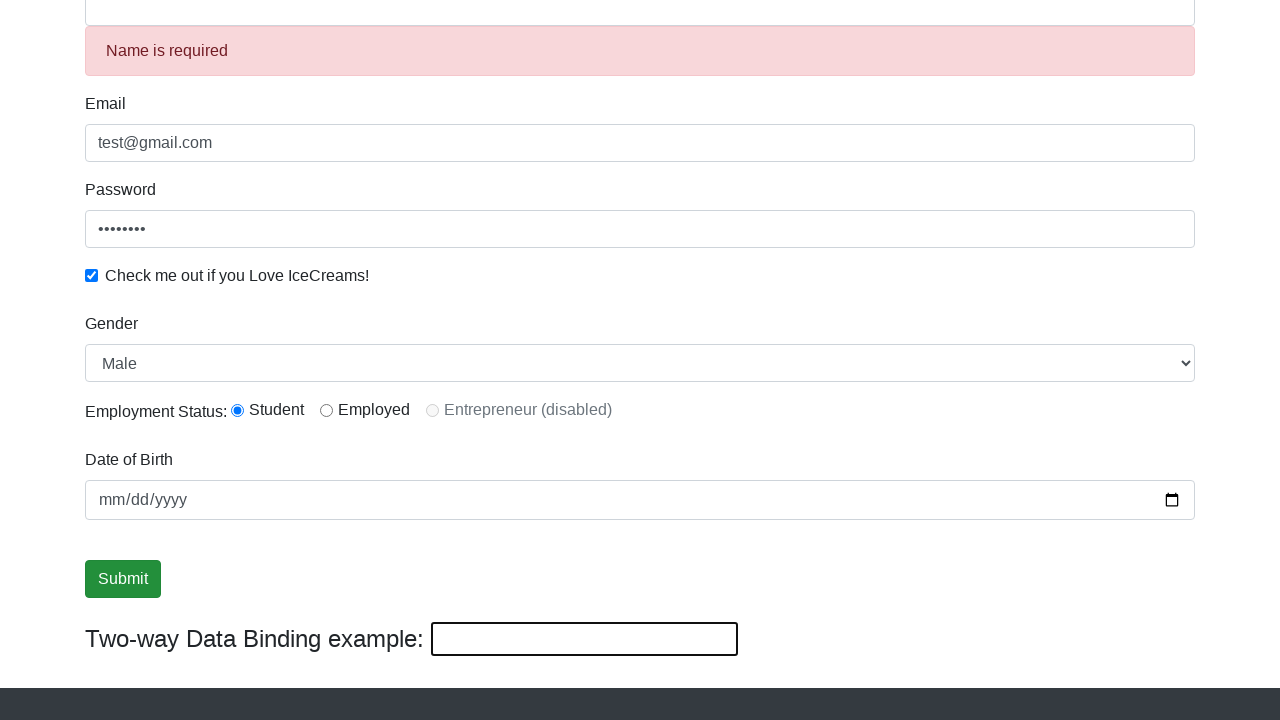

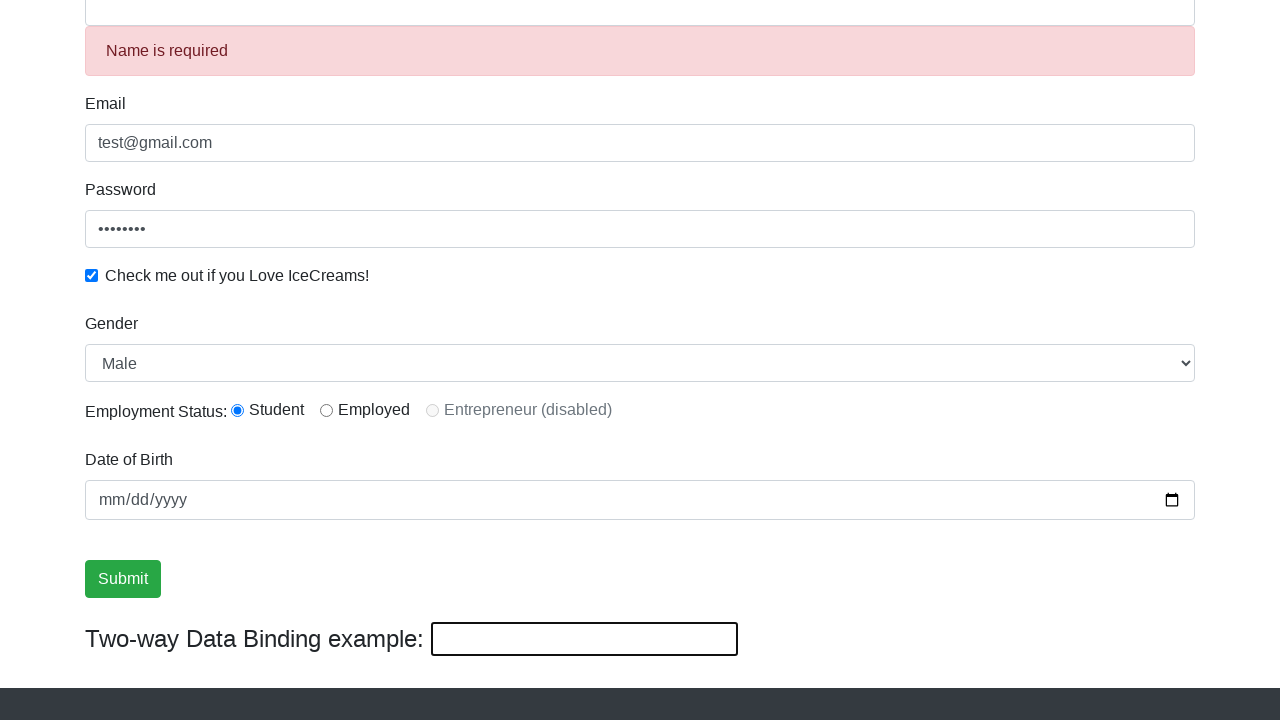